Navigates to an HTML forms tutorial page and interacts with checkbox elements to verify their state

Starting URL: http://www.echoecho.com/htmlforms10.htm

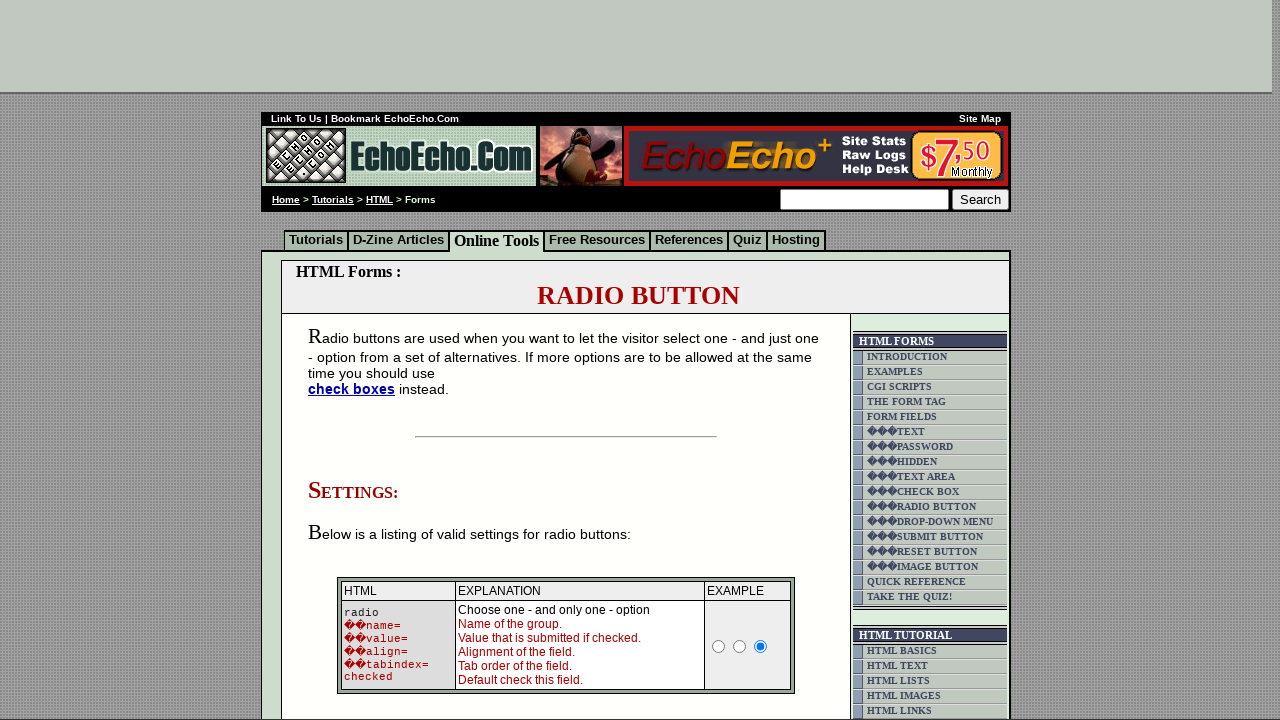

Waited for form table containing checkboxes to load
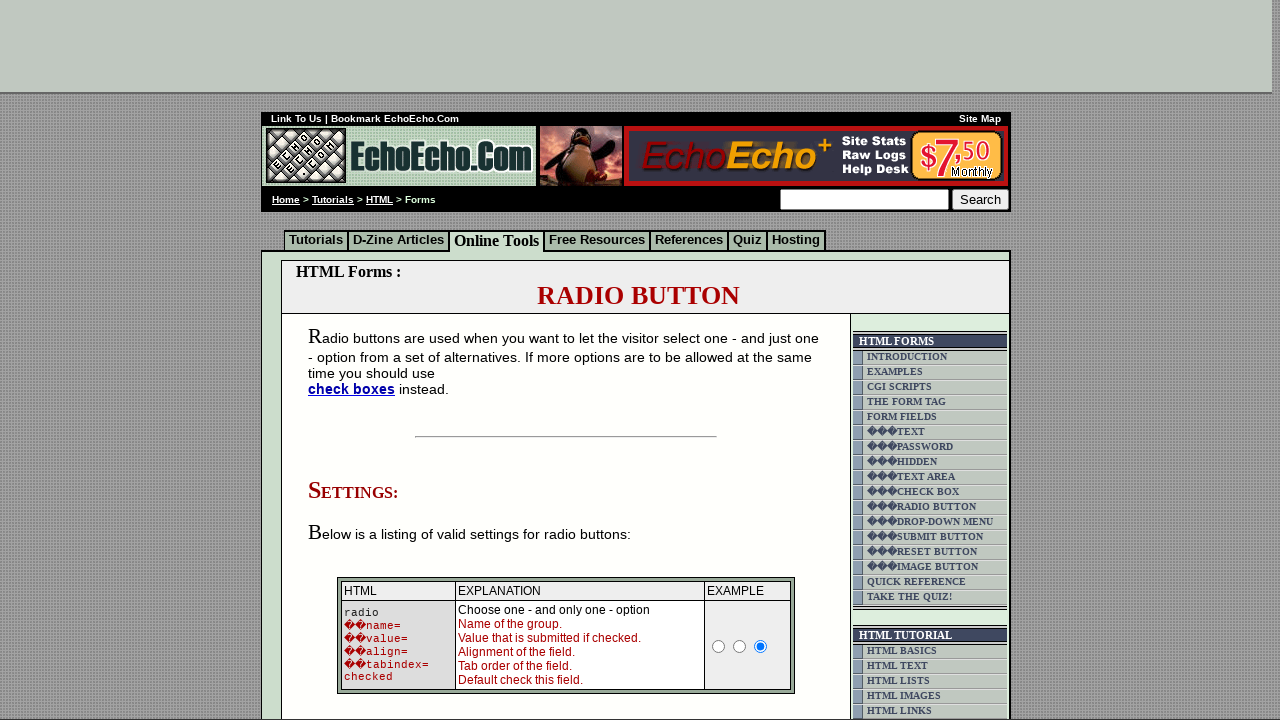

Located all checkbox input elements within the form
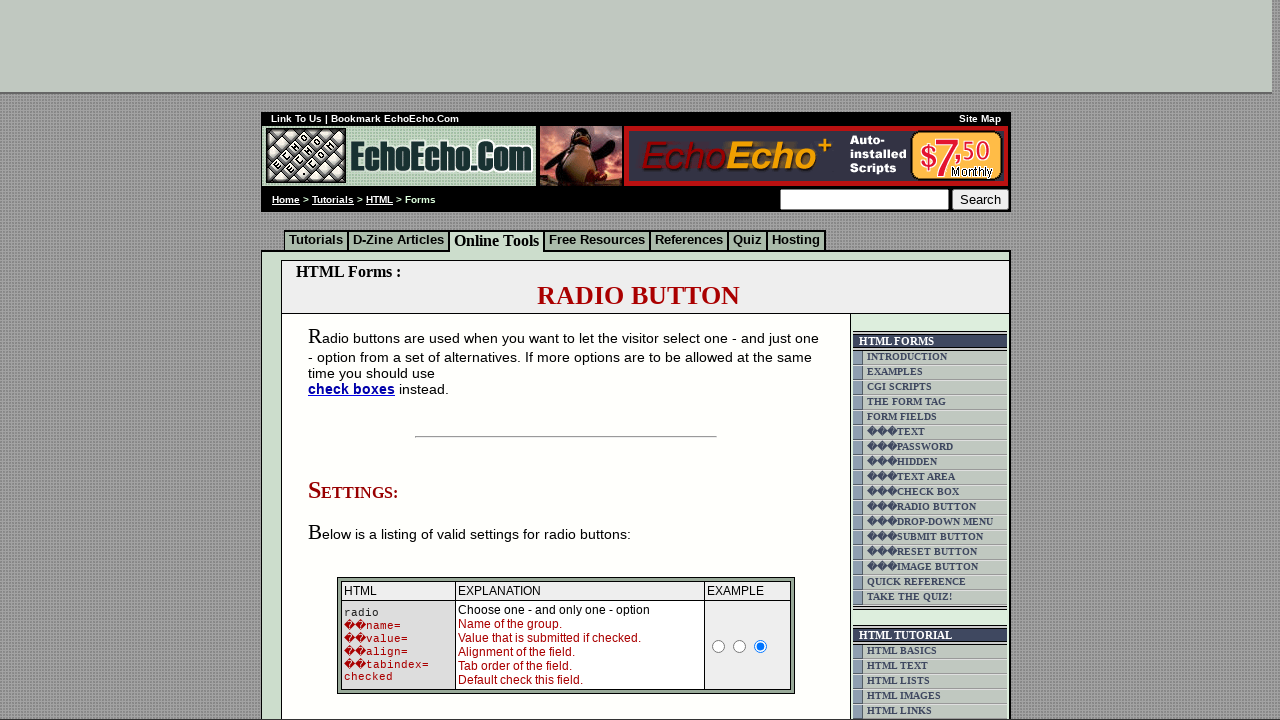

Waited for first checkbox to be visible
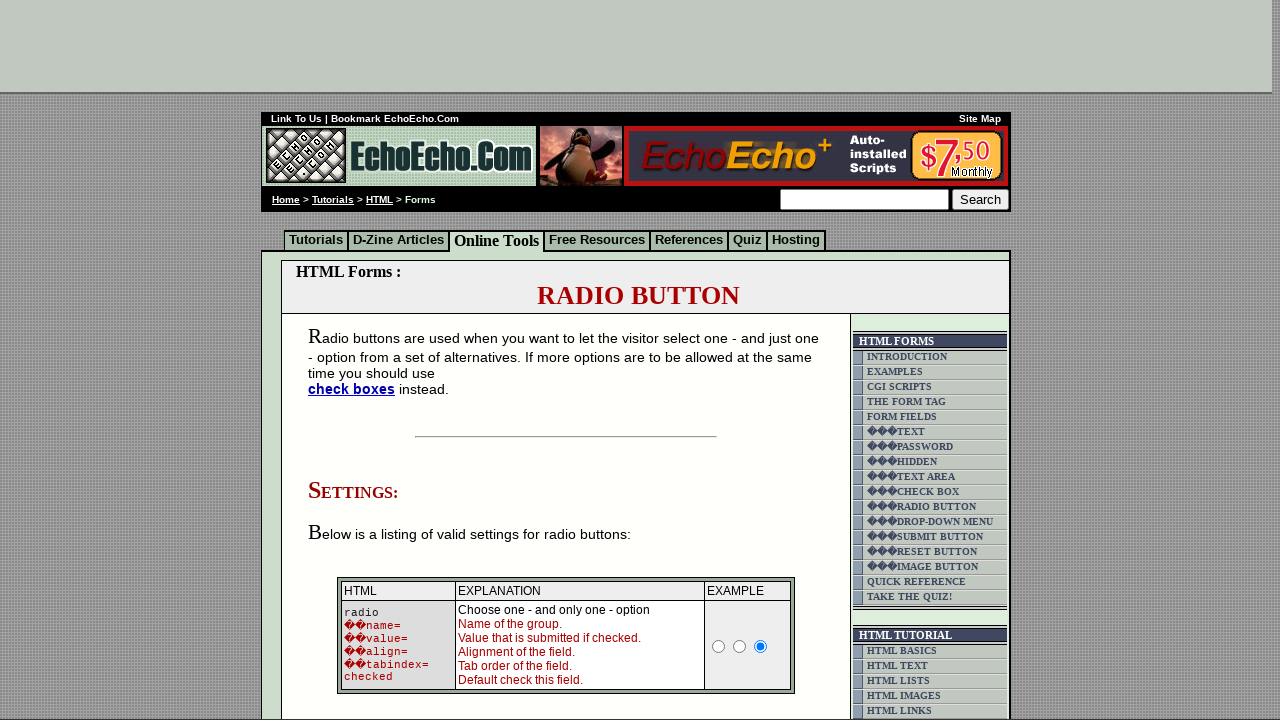

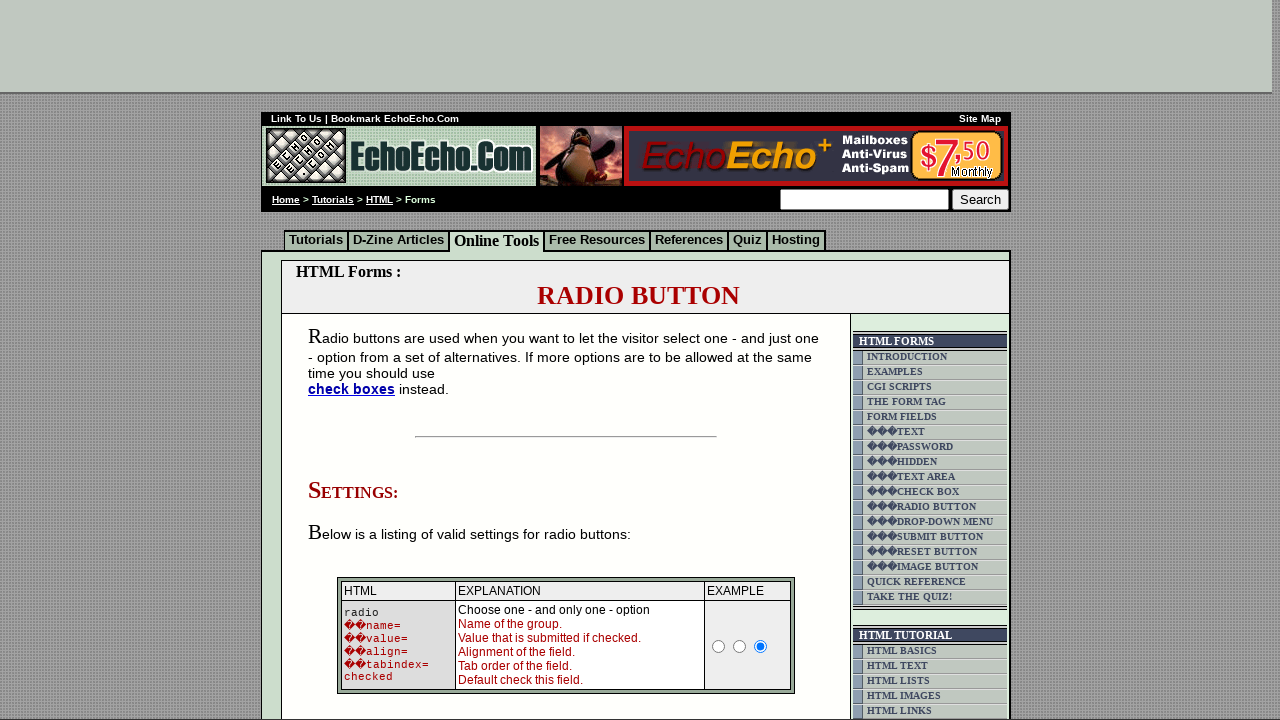